Automates the RPA Challenge by clicking the Start button, filling out the form with contact information (first name, last name, company, role, address, email, phone) multiple times, and submitting each form entry.

Starting URL: https://rpachallenge.com/

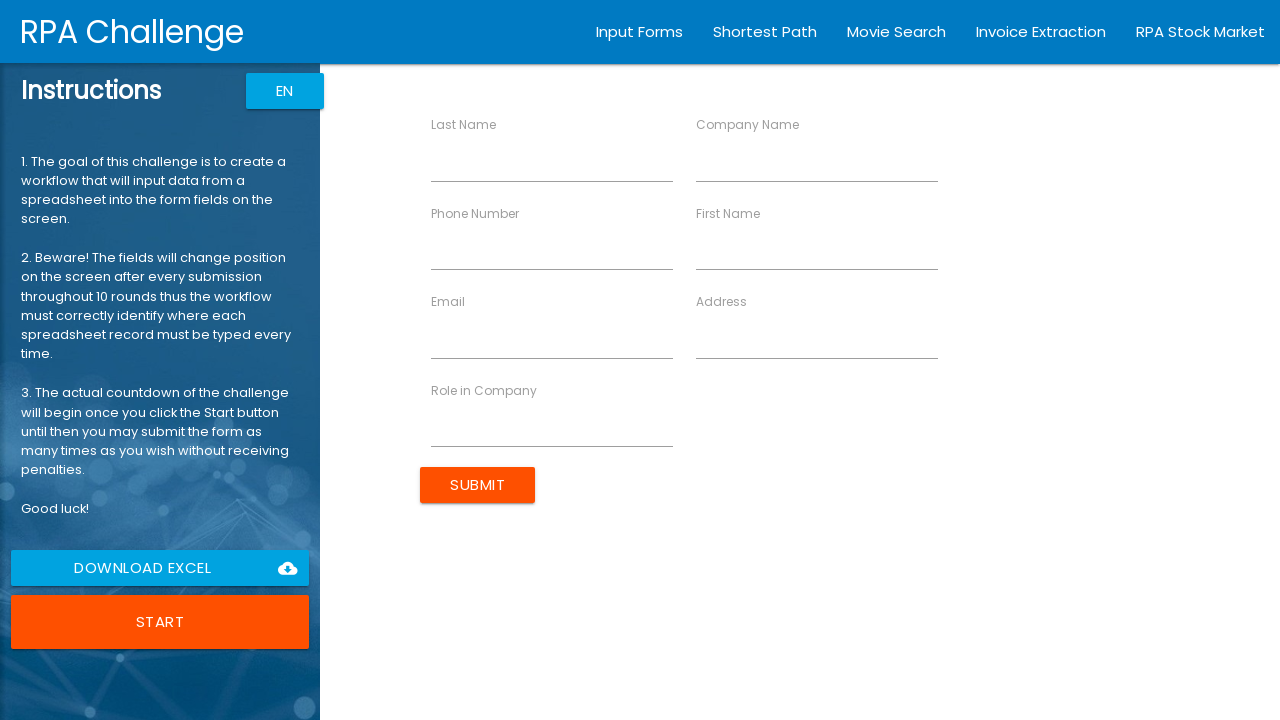

Clicked Start button to begin the RPA Challenge at (160, 622) on xpath=//button[contains(text(),'Start')]
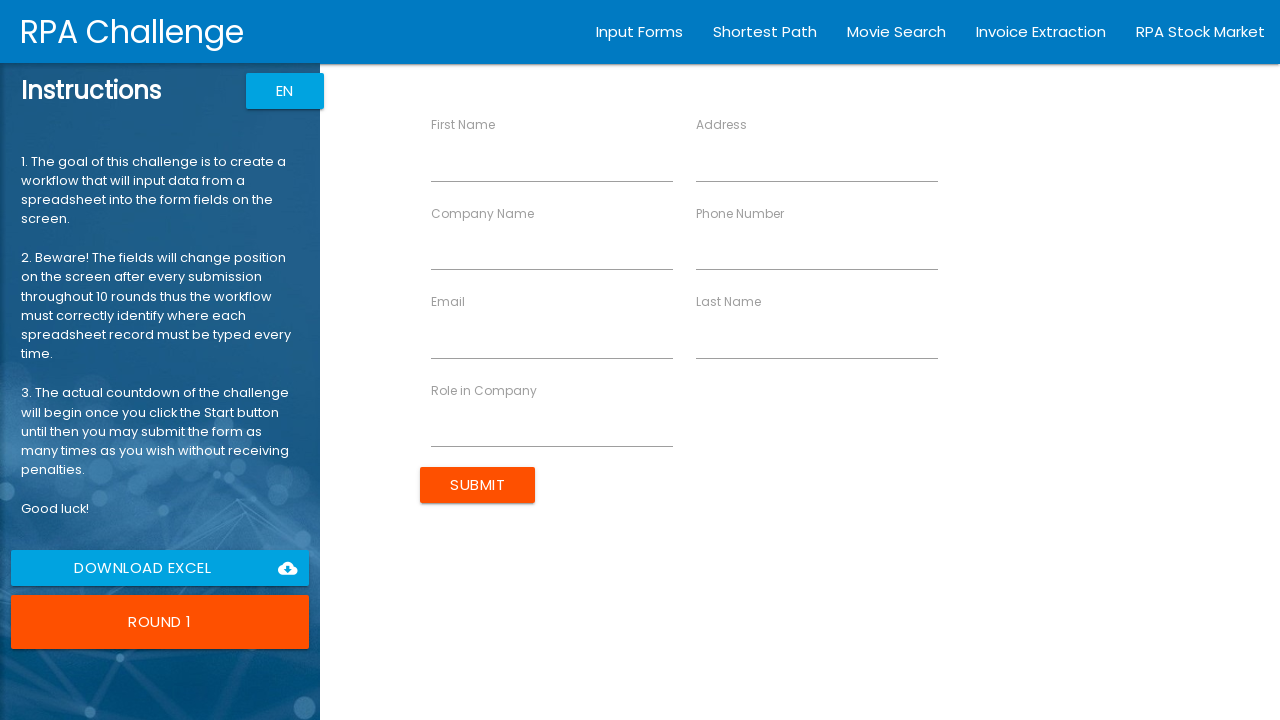

Filled First Name field with 'John' on input[ng-reflect-name='labelFirstName']
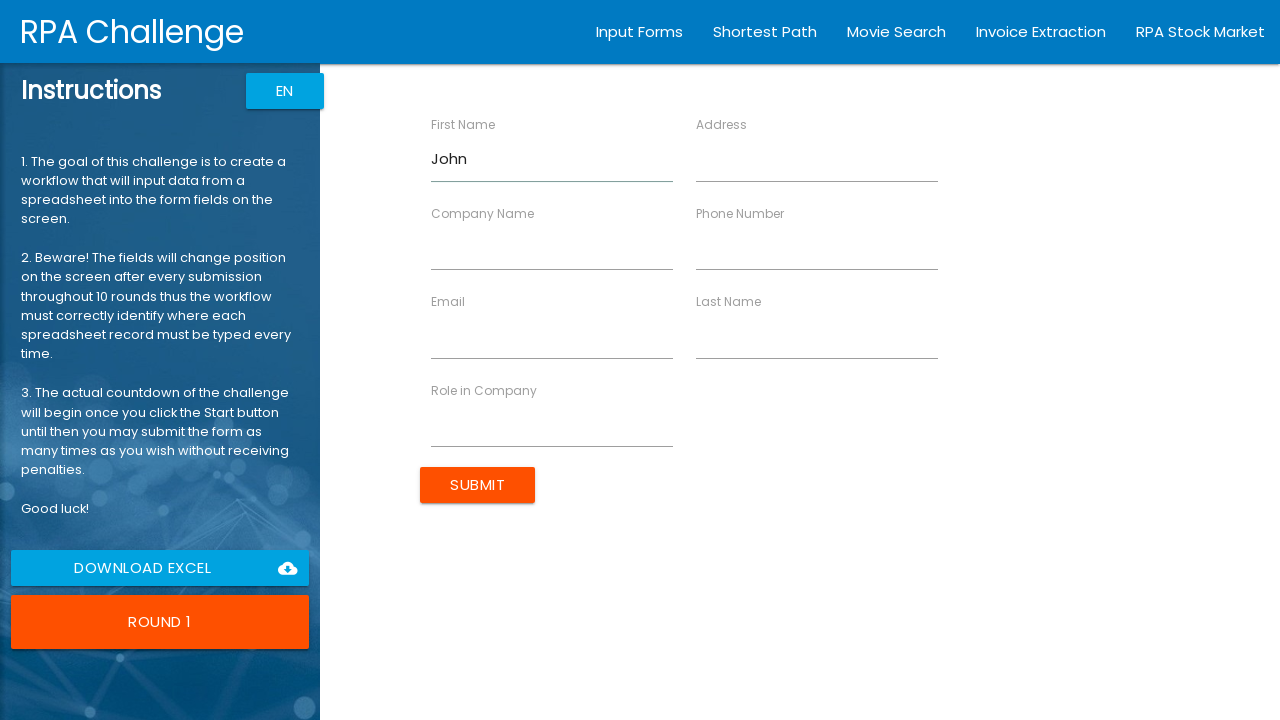

Filled Last Name field with 'Smith' on input[ng-reflect-name='labelLastName']
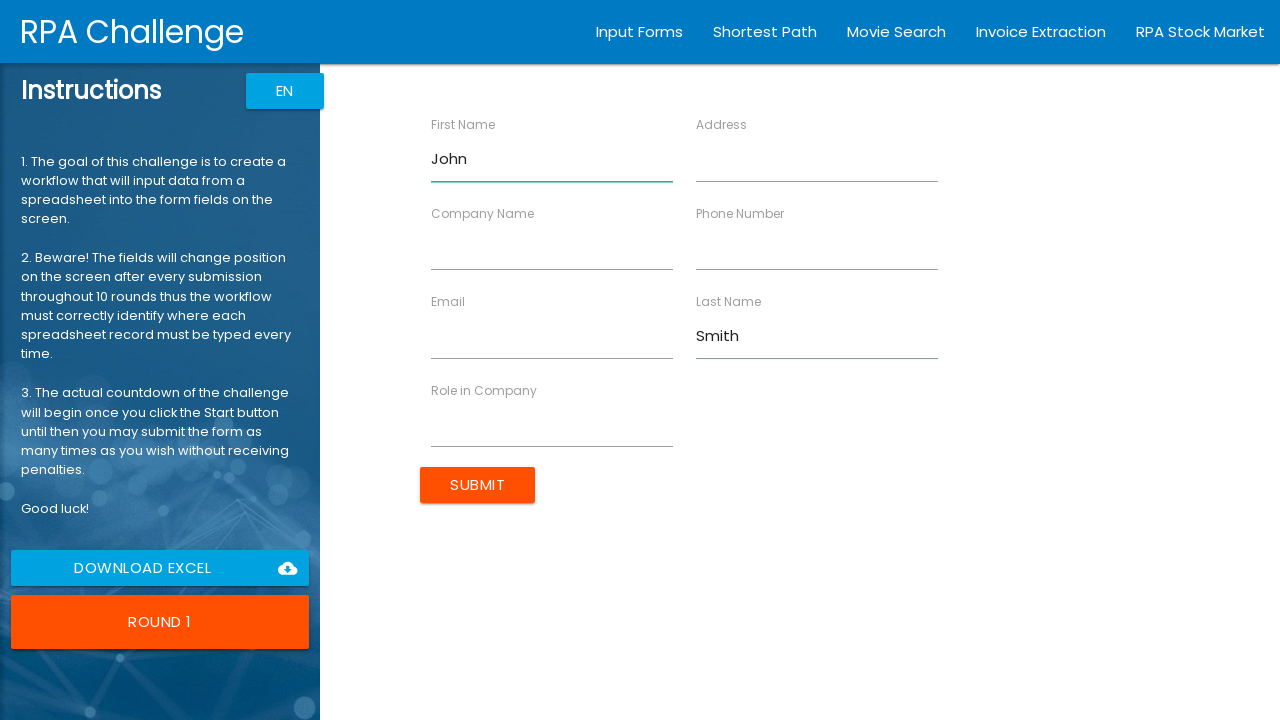

Filled Company Name field with 'ABC Corp' on input[ng-reflect-name='labelCompanyName']
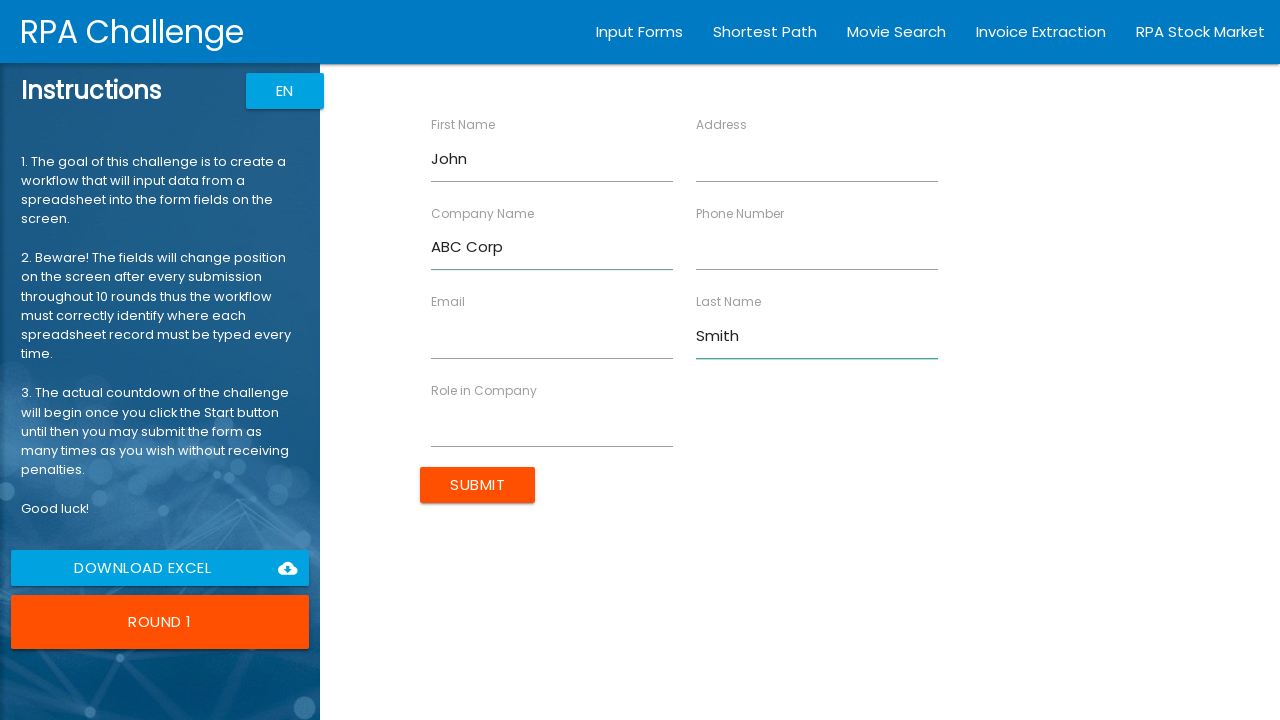

Filled Role field with 'Manager' on input[ng-reflect-name='labelRole']
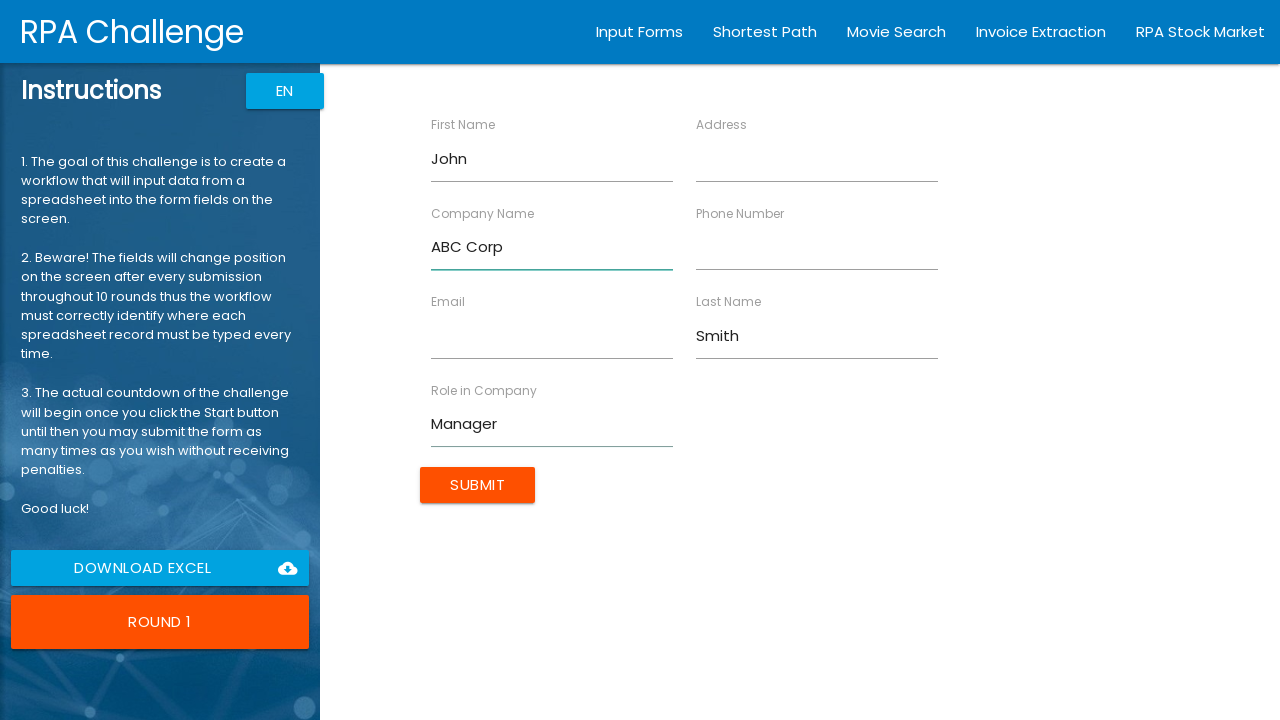

Filled Address field with '123 Main St' on input[ng-reflect-name='labelAddress']
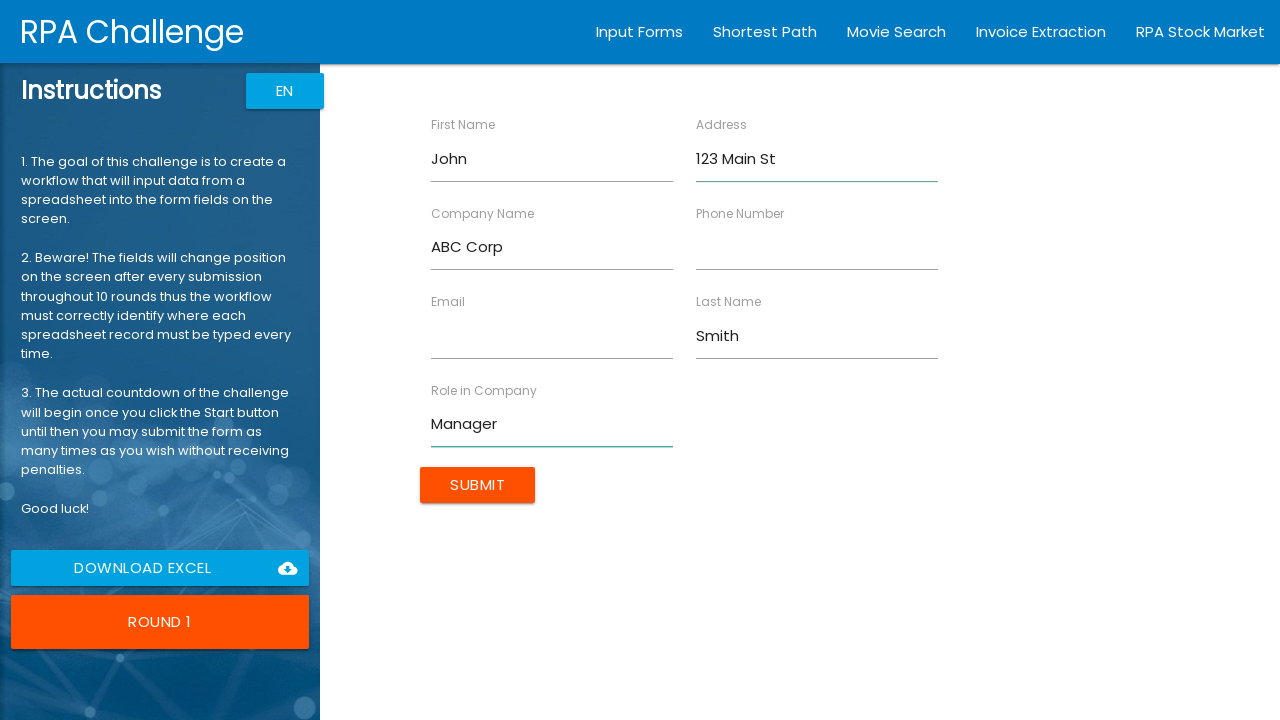

Filled Email field with 'john.smith@example.com' on input[ng-reflect-name='labelEmail']
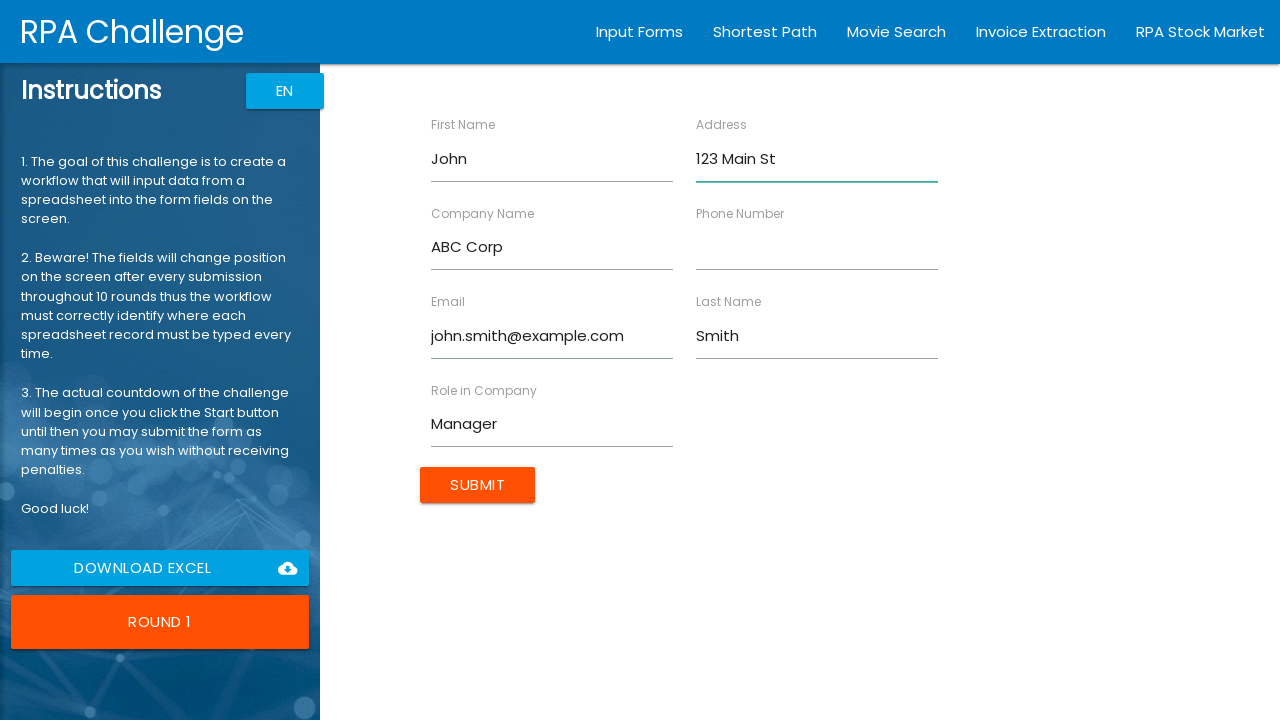

Filled Phone Number field with '555-0101' on input[ng-reflect-name='labelPhone']
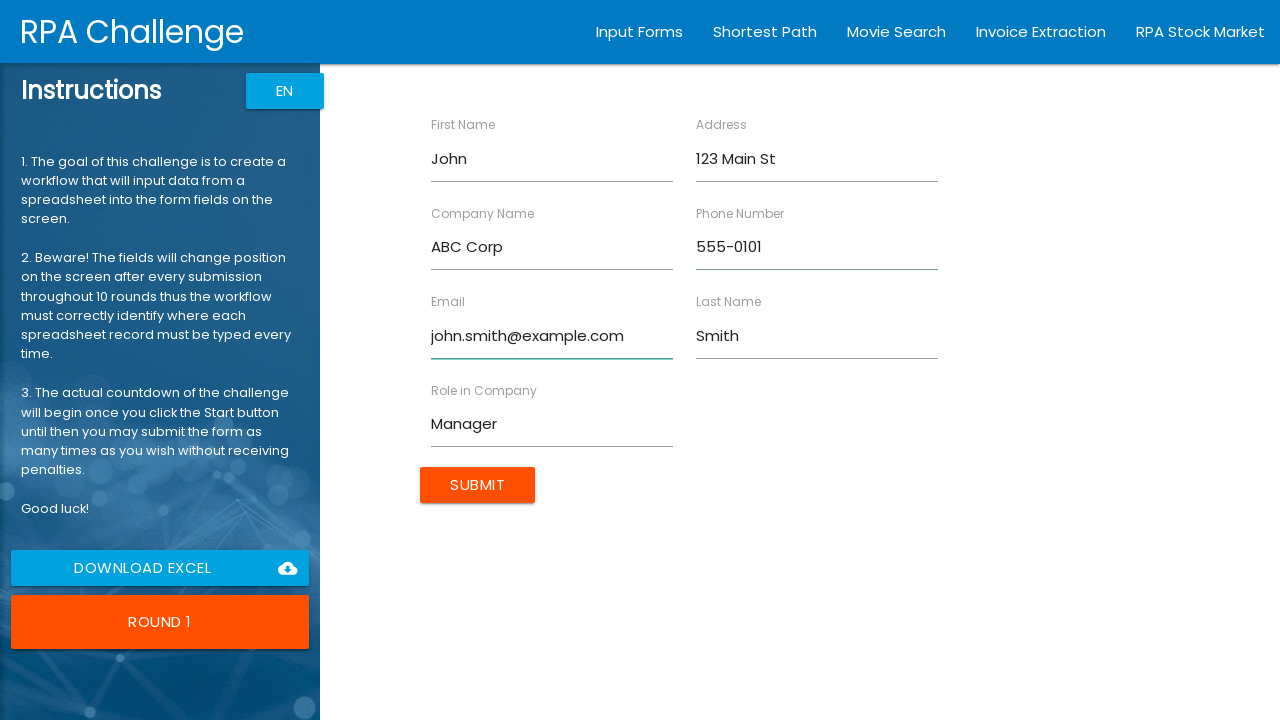

Submitted form for John Smith at (478, 485) on input[type='submit']
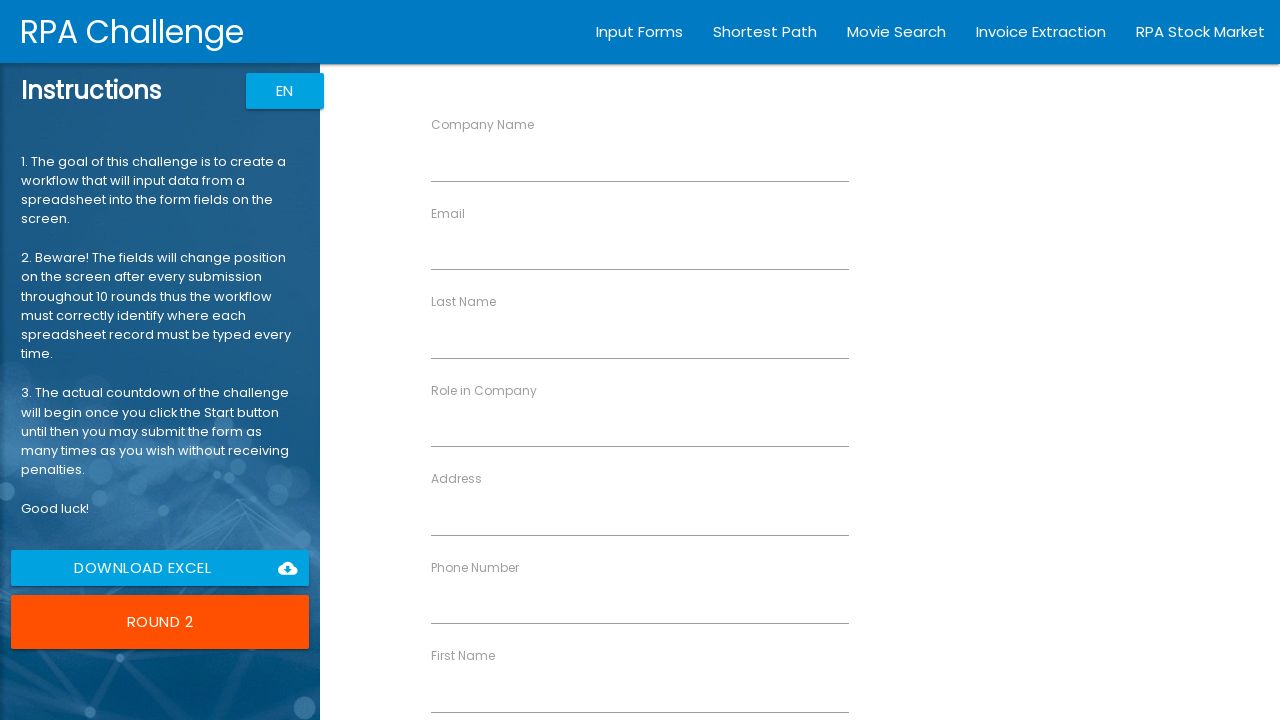

Filled First Name field with 'Sarah' on input[ng-reflect-name='labelFirstName']
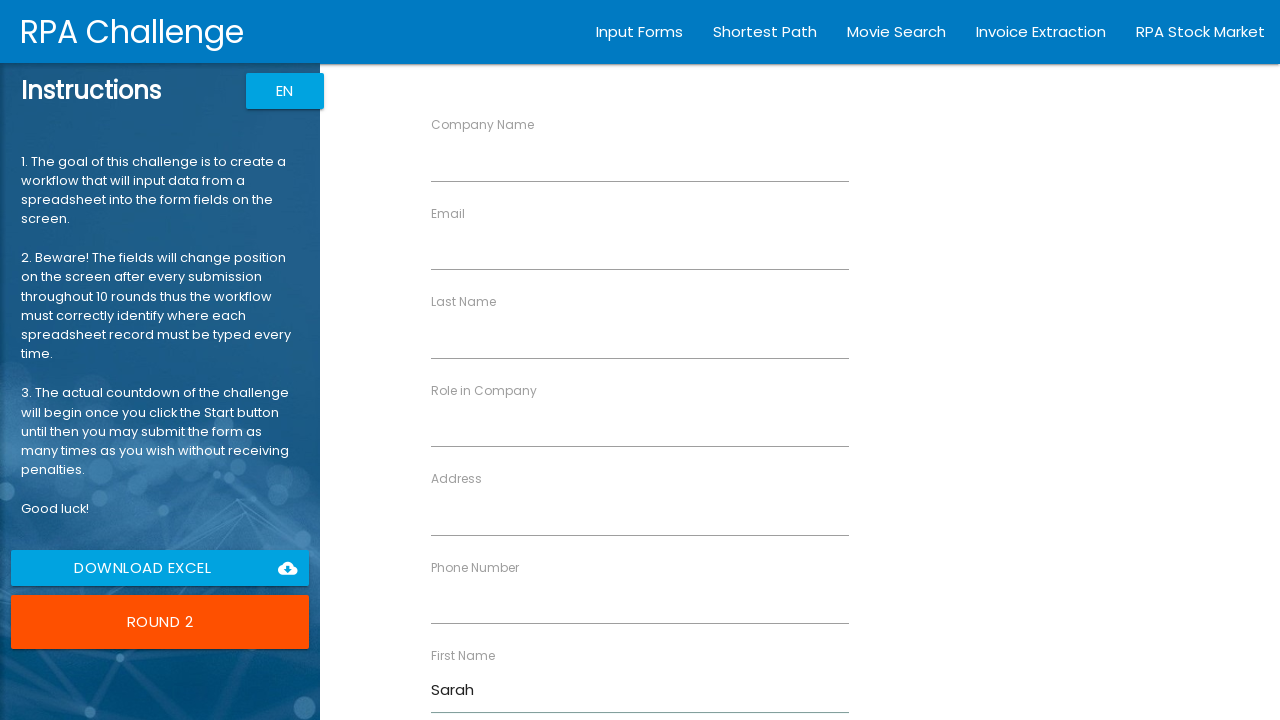

Filled Last Name field with 'Johnson' on input[ng-reflect-name='labelLastName']
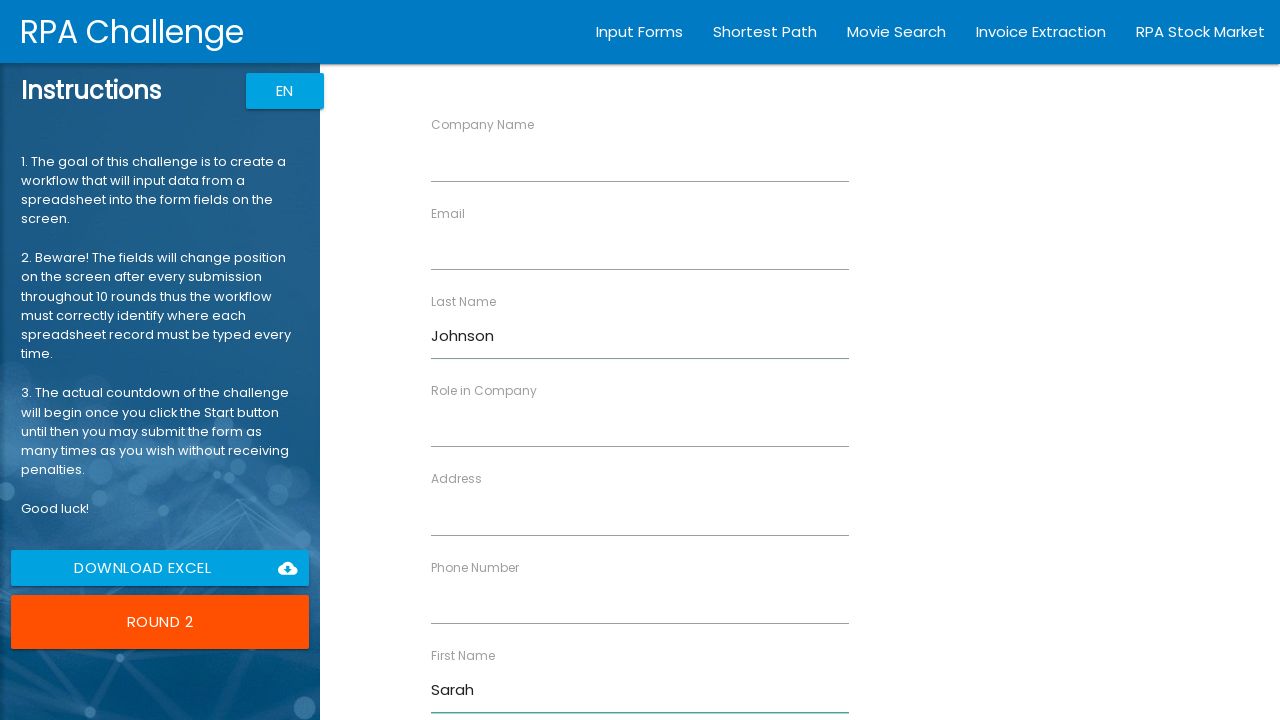

Filled Company Name field with 'XYZ Inc' on input[ng-reflect-name='labelCompanyName']
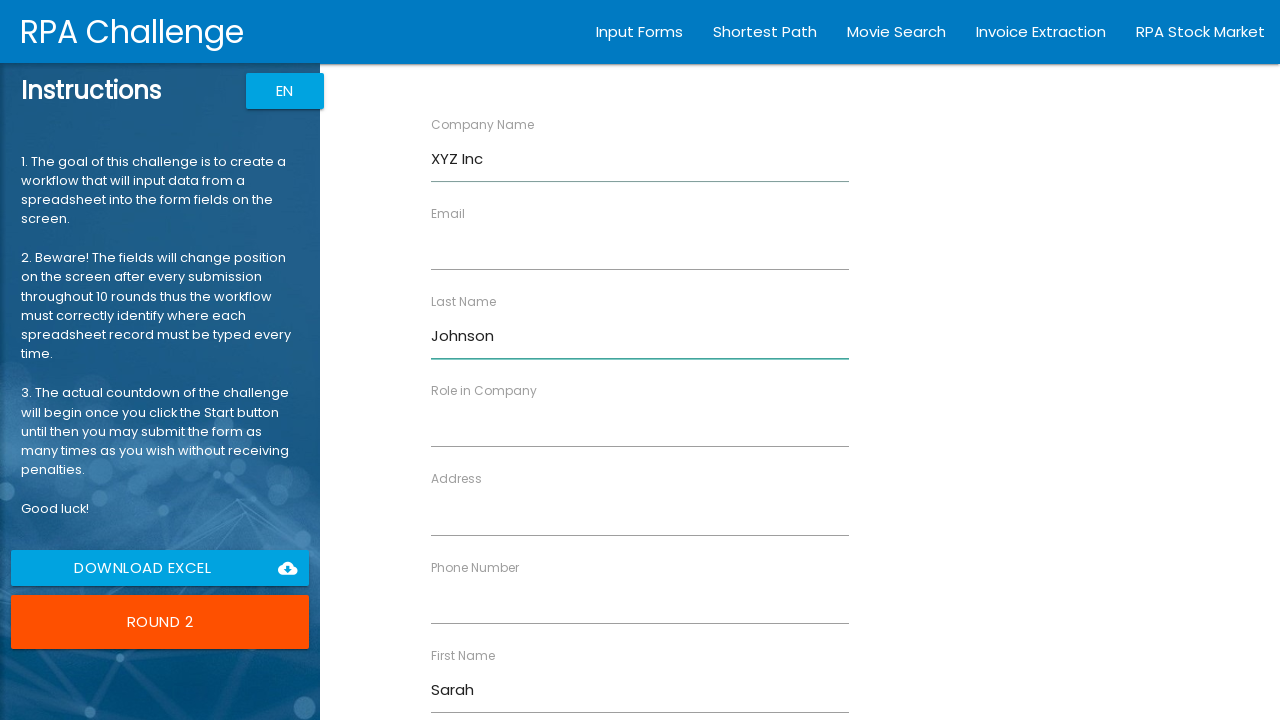

Filled Role field with 'Developer' on input[ng-reflect-name='labelRole']
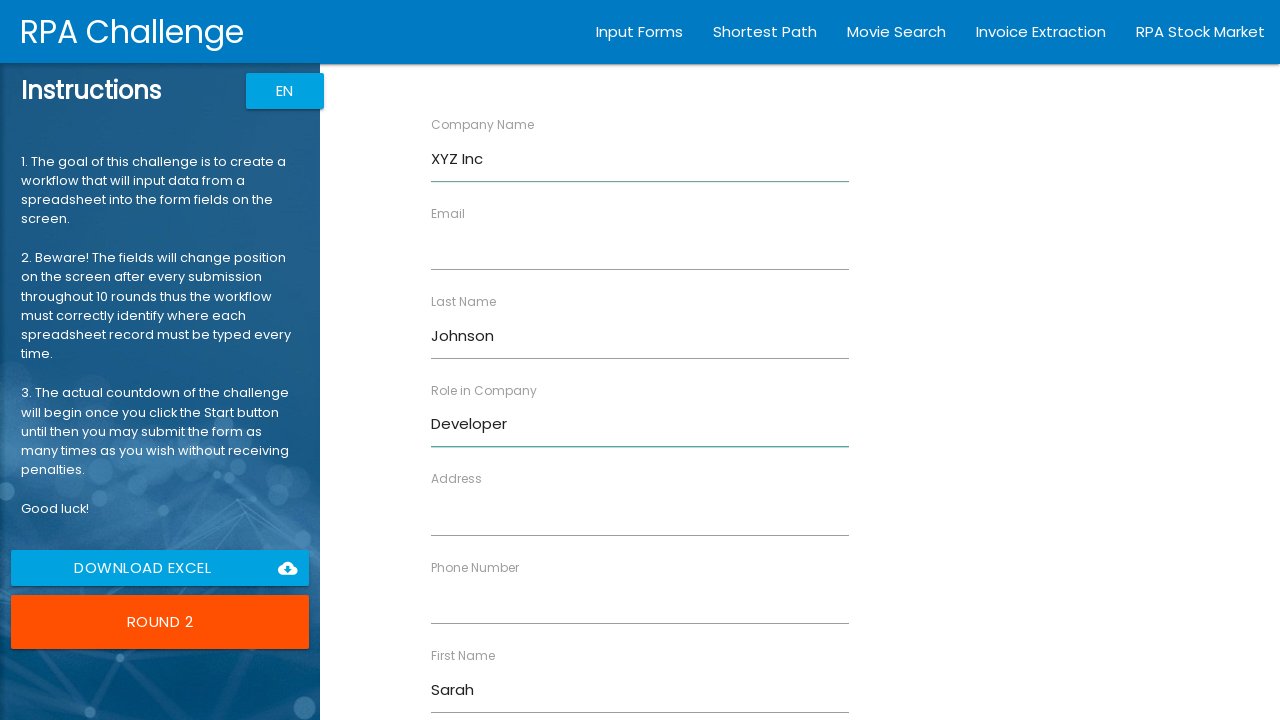

Filled Address field with '456 Oak Ave' on input[ng-reflect-name='labelAddress']
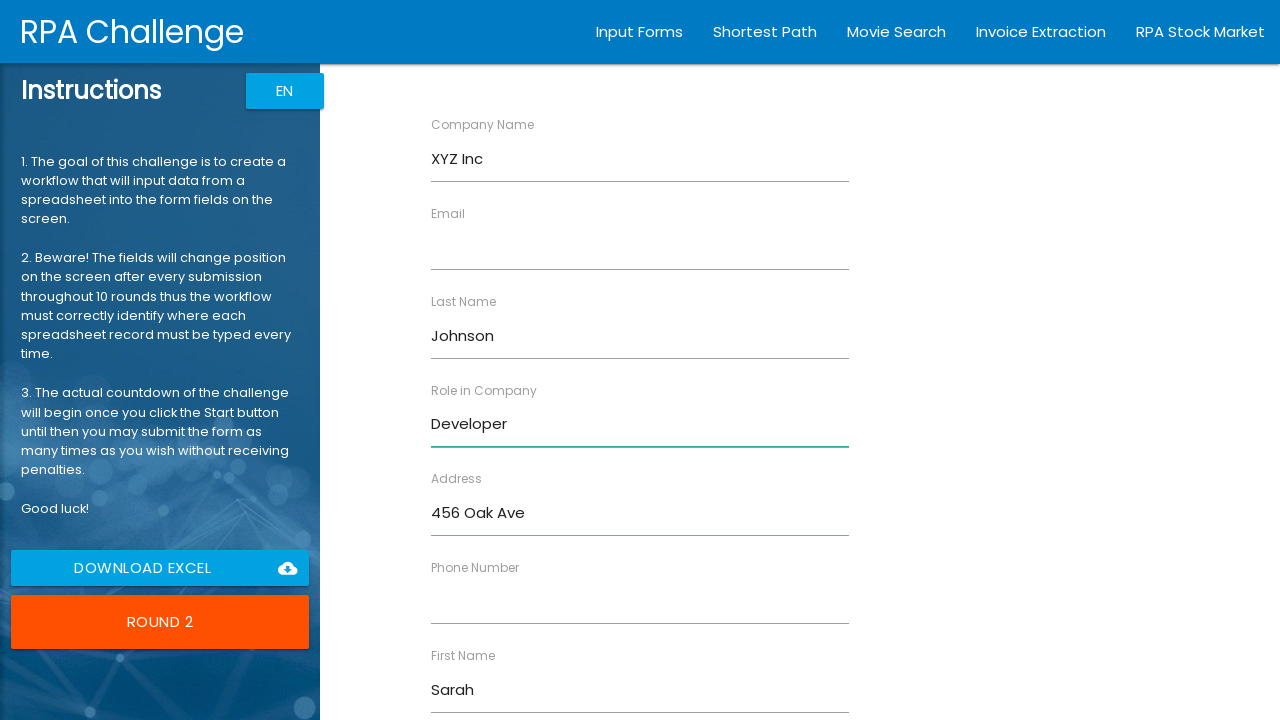

Filled Email field with 'sarah.j@example.com' on input[ng-reflect-name='labelEmail']
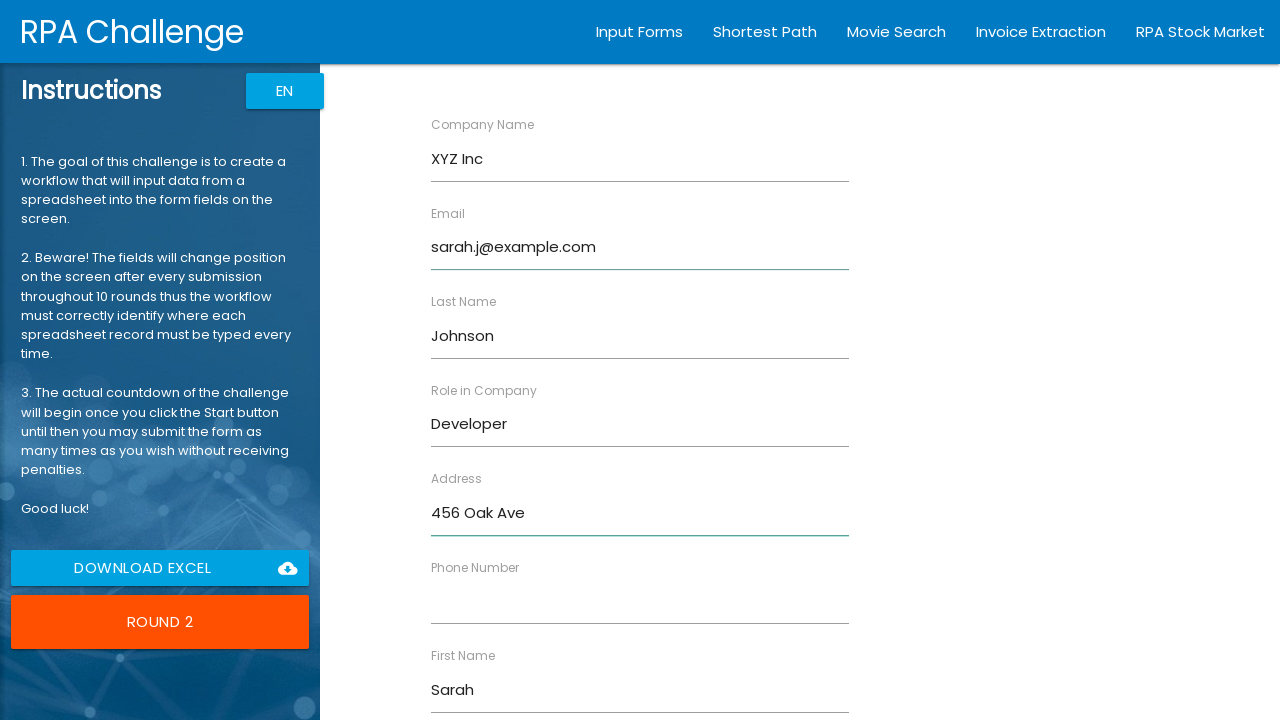

Filled Phone Number field with '555-0102' on input[ng-reflect-name='labelPhone']
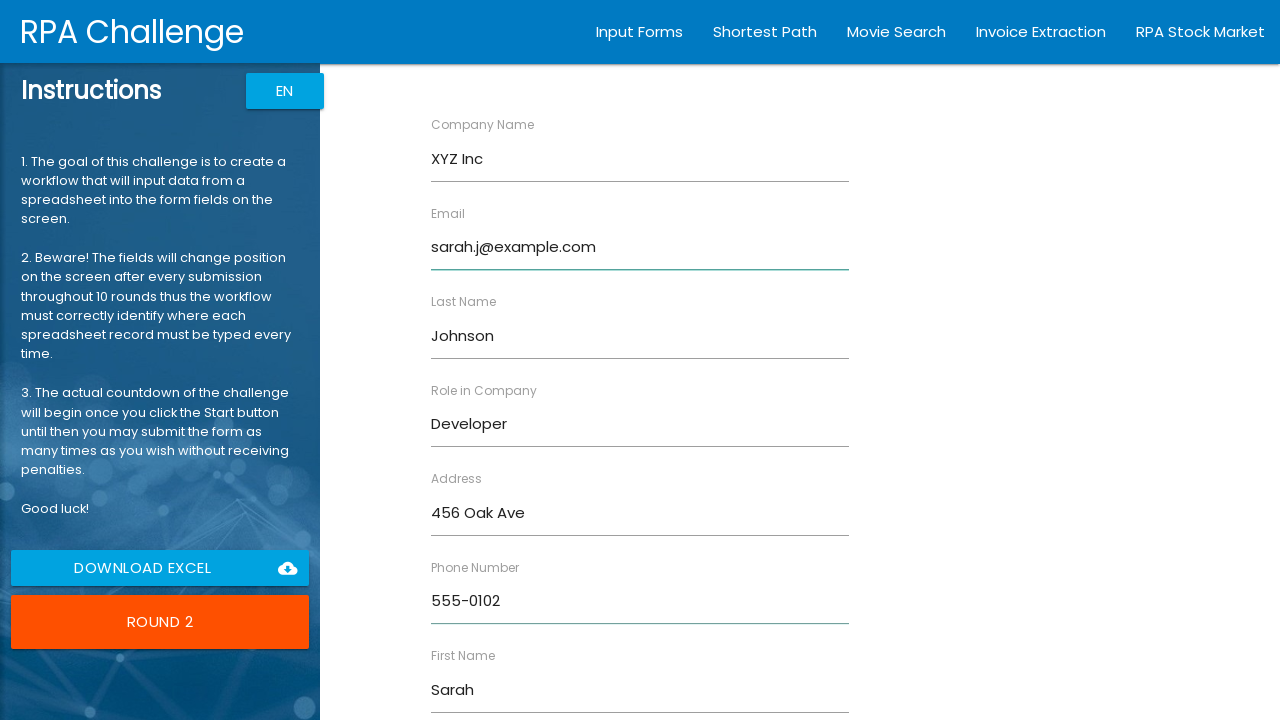

Submitted form for Sarah Johnson at (478, 688) on input[type='submit']
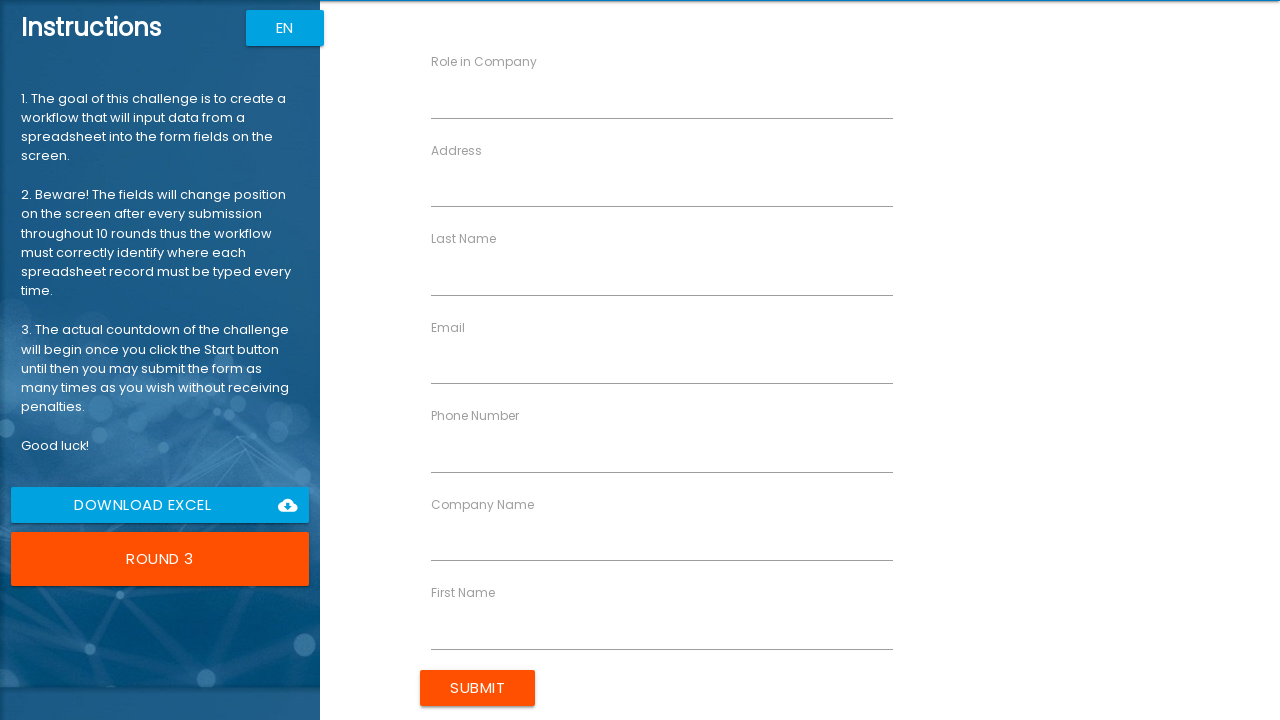

Filled First Name field with 'Michael' on input[ng-reflect-name='labelFirstName']
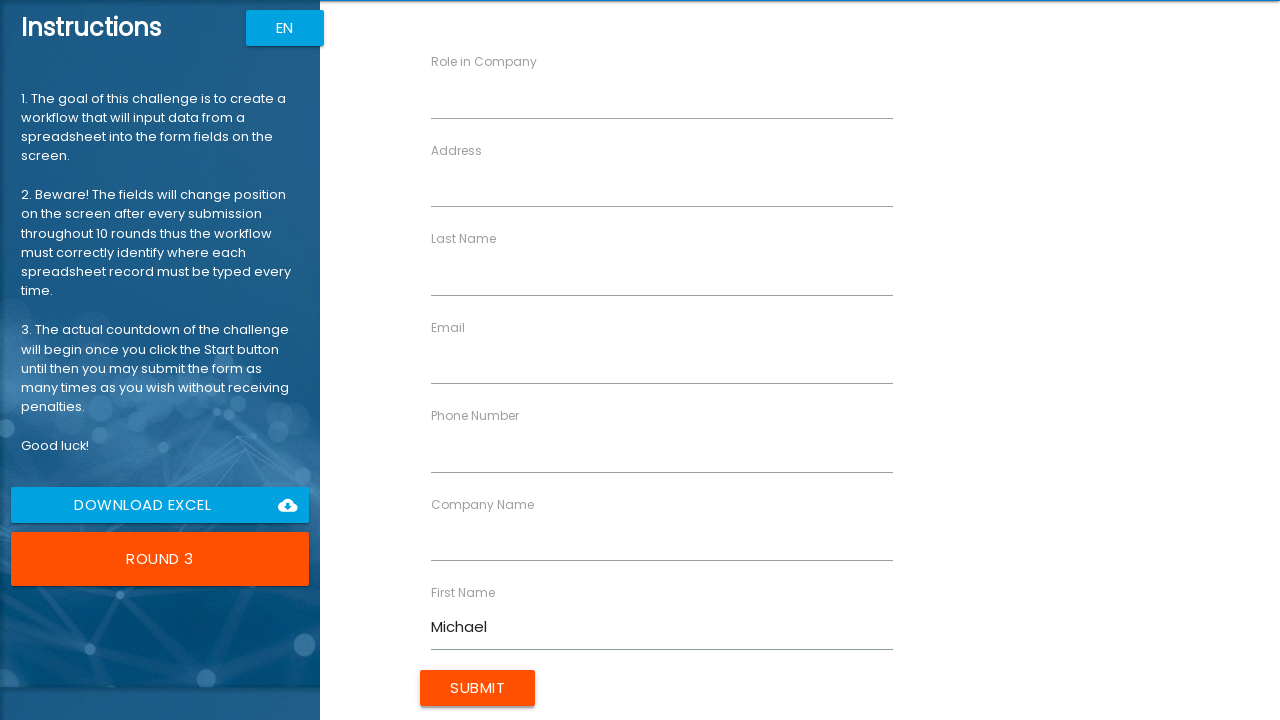

Filled Last Name field with 'Brown' on input[ng-reflect-name='labelLastName']
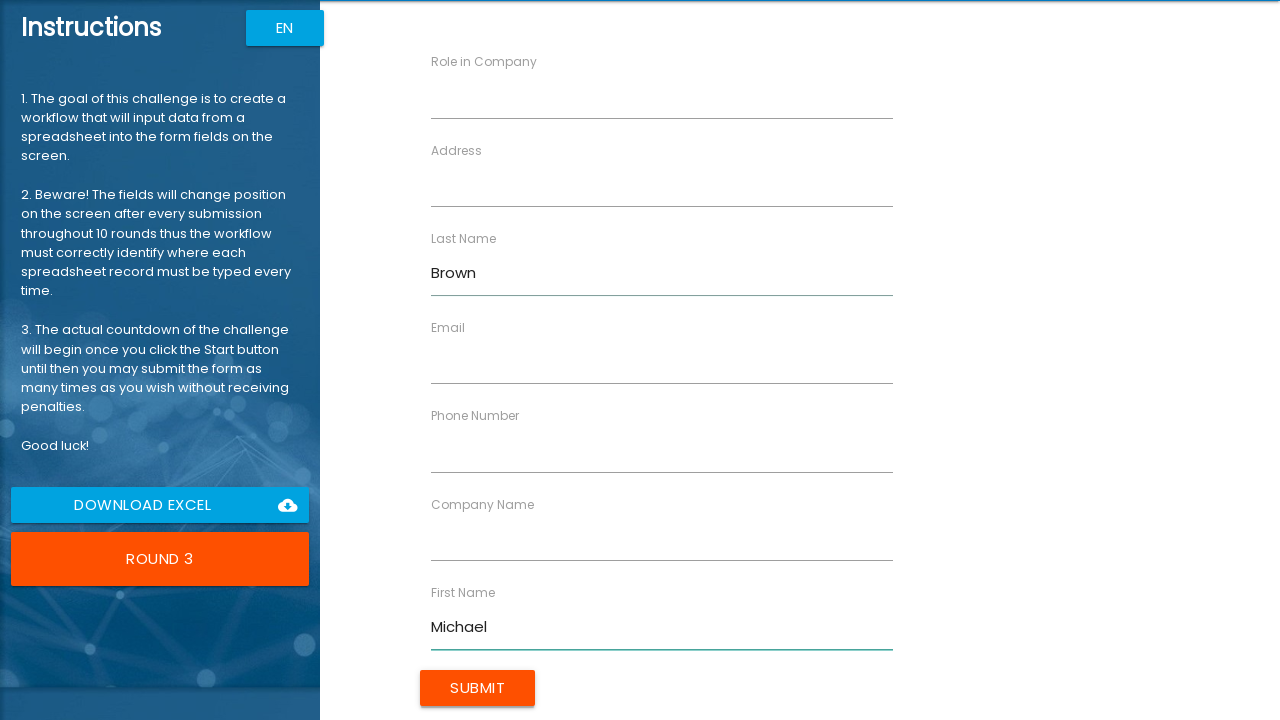

Filled Company Name field with 'Tech Solutions' on input[ng-reflect-name='labelCompanyName']
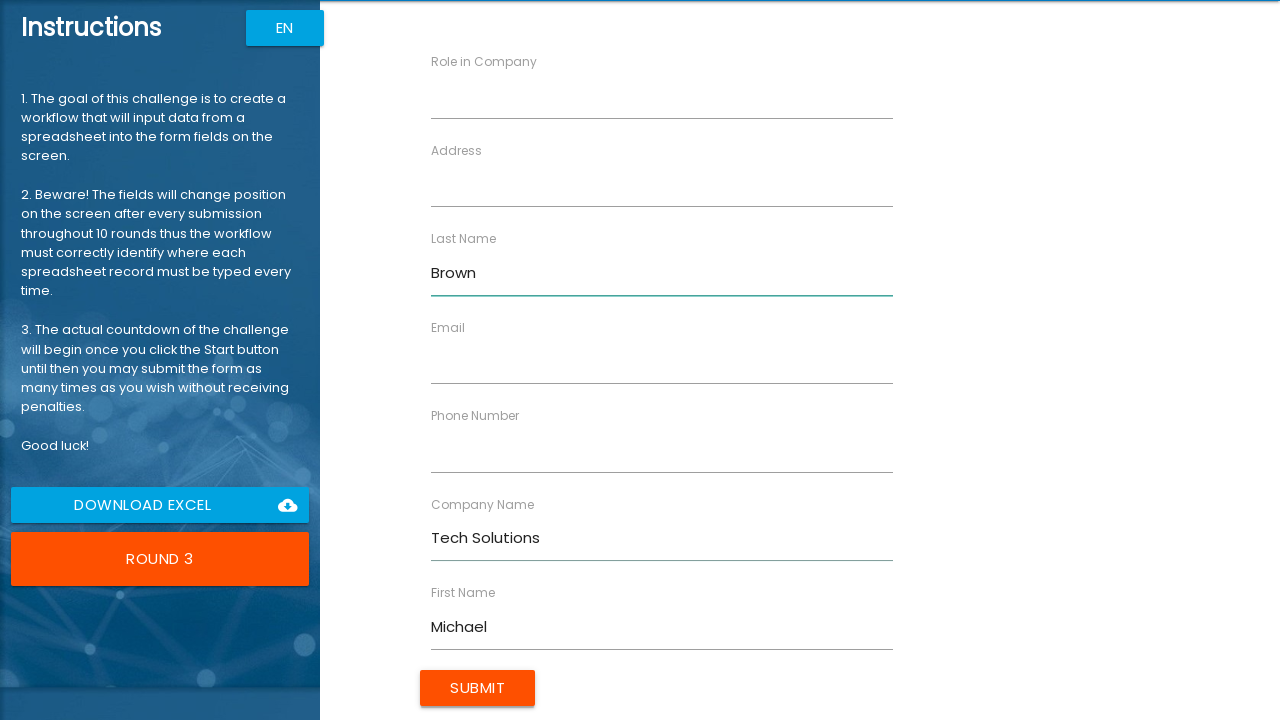

Filled Role field with 'Analyst' on input[ng-reflect-name='labelRole']
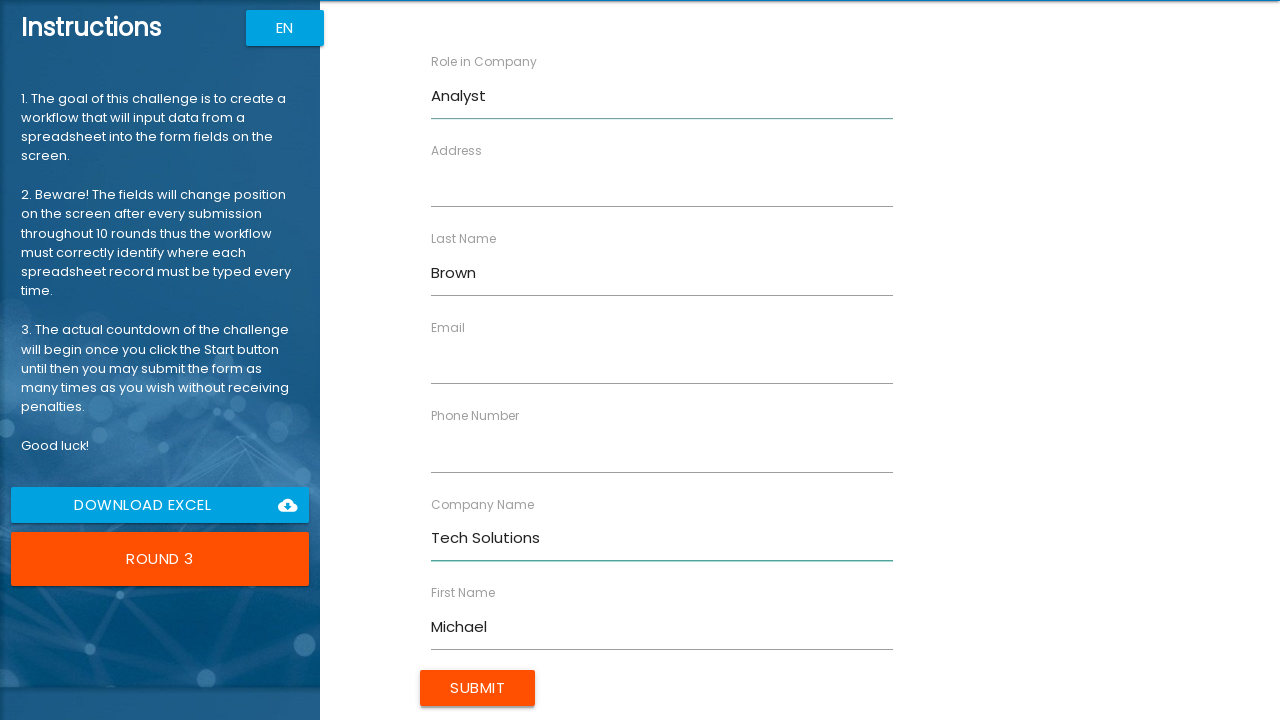

Filled Address field with '789 Pine Rd' on input[ng-reflect-name='labelAddress']
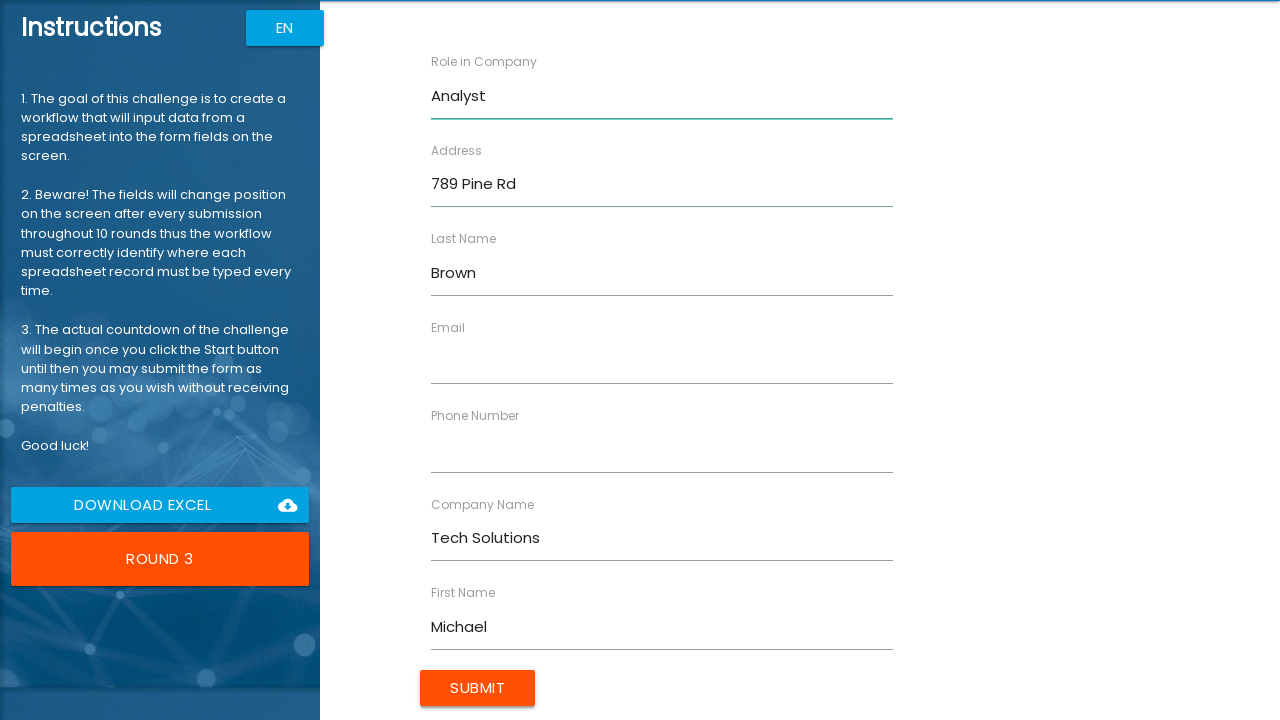

Filled Email field with 'm.brown@example.com' on input[ng-reflect-name='labelEmail']
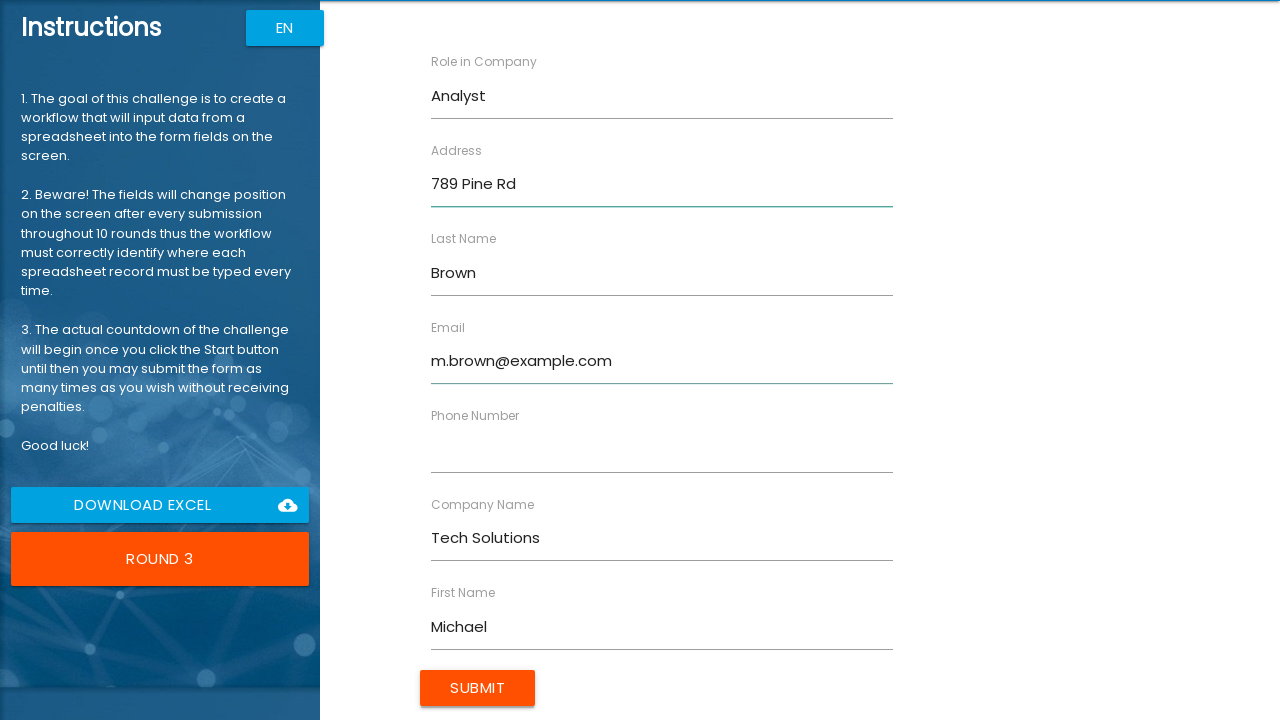

Filled Phone Number field with '555-0103' on input[ng-reflect-name='labelPhone']
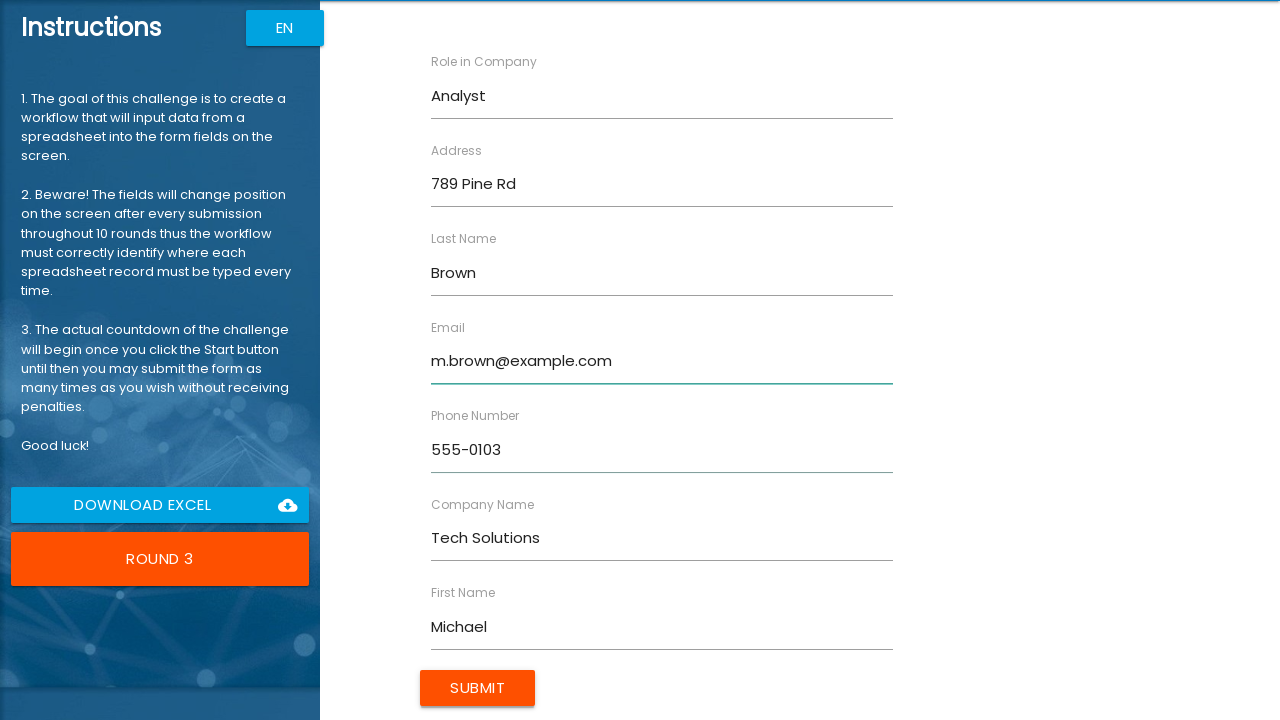

Submitted form for Michael Brown at (478, 688) on input[type='submit']
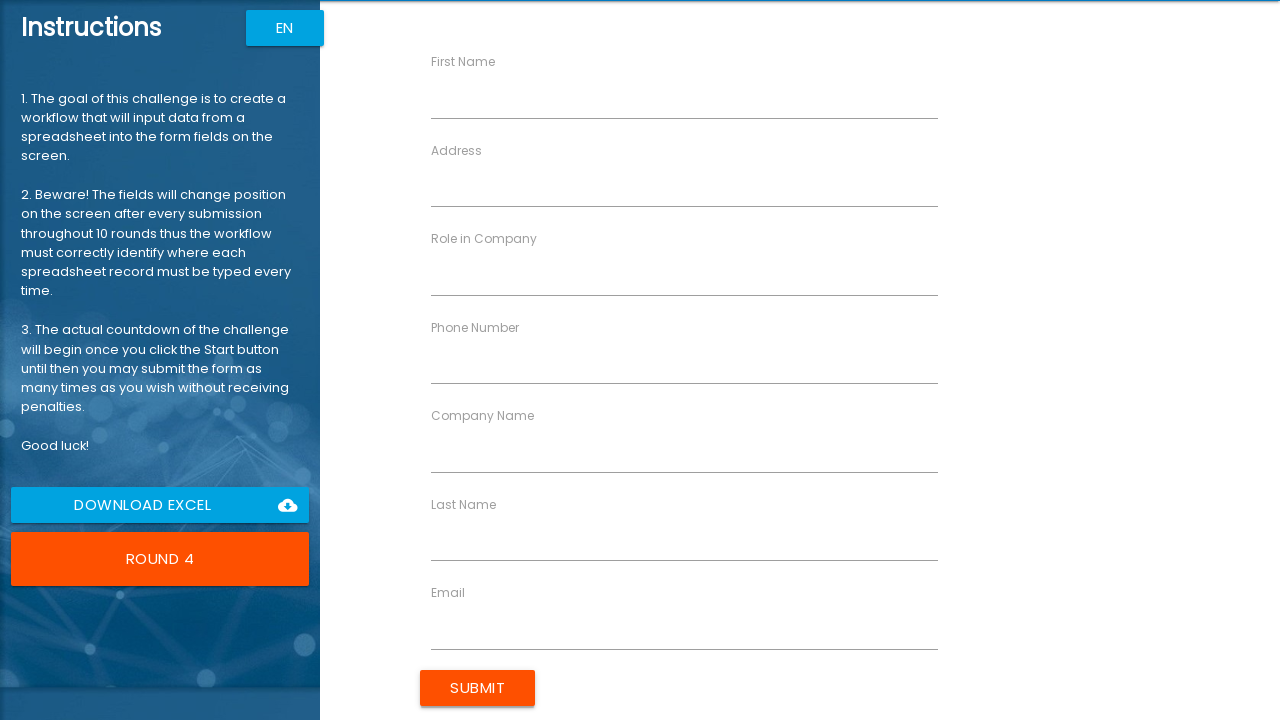

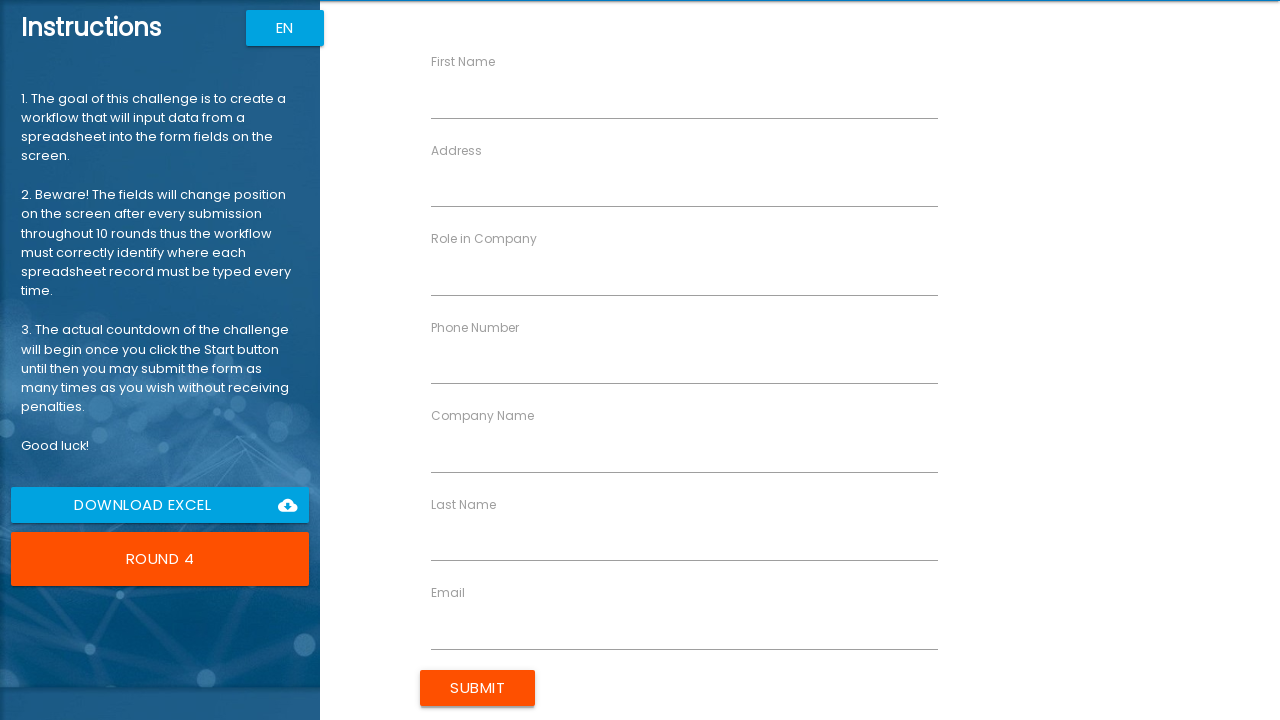